Tests adding a todo item to a TodoMVC application by filling in the new todo input field and pressing Enter, then verifying the item appears in the list.

Starting URL: https://demo.playwright.dev/todomvc

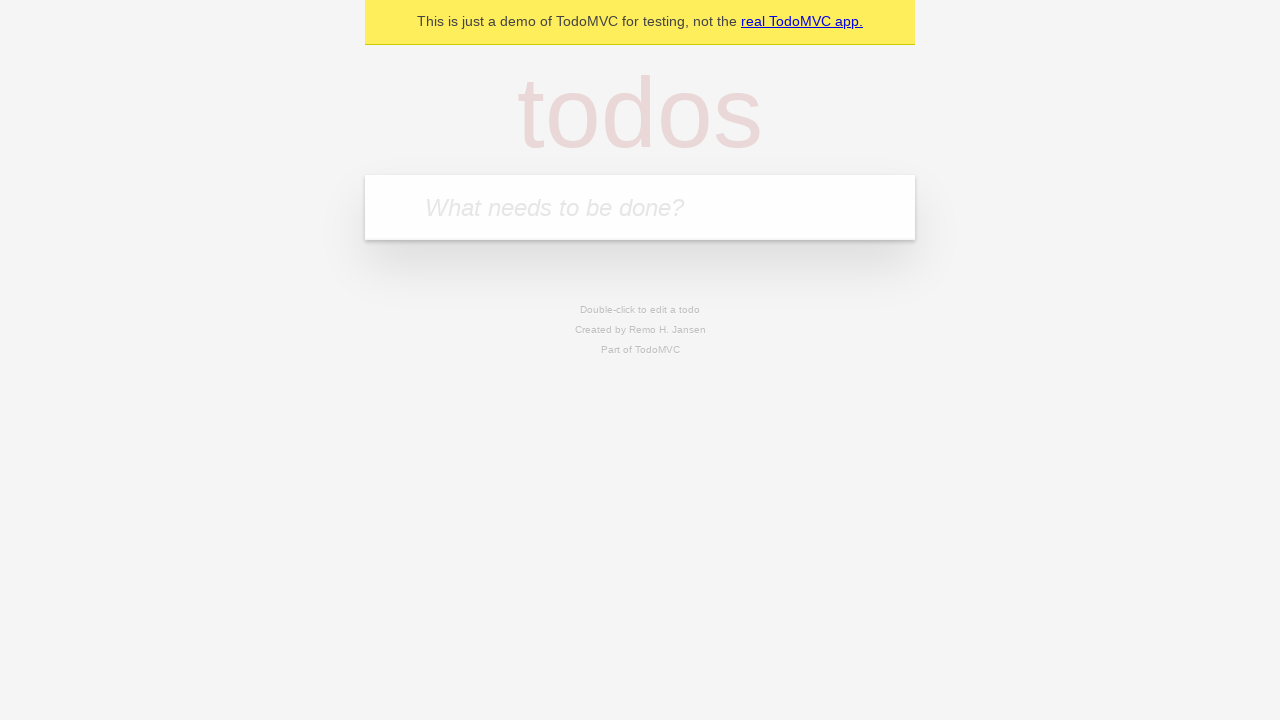

Waited for new todo input field to be visible
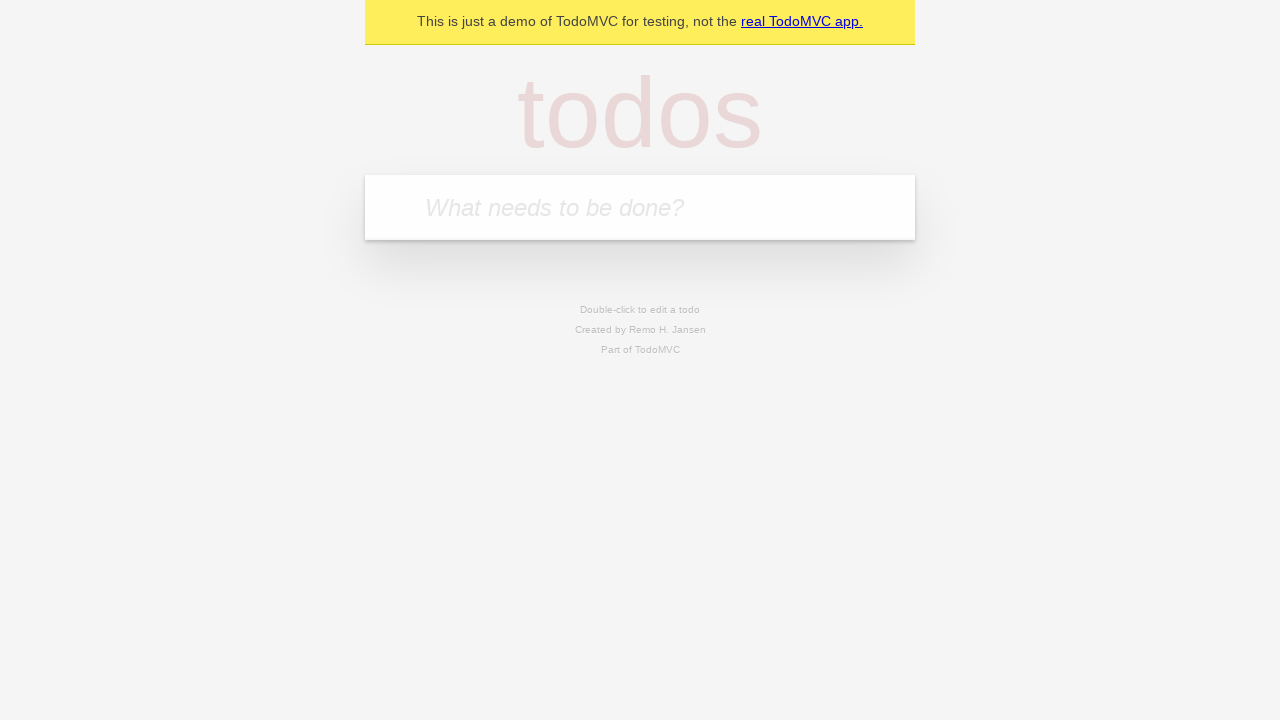

Filled new todo input field with 'buy some cheese' on .new-todo
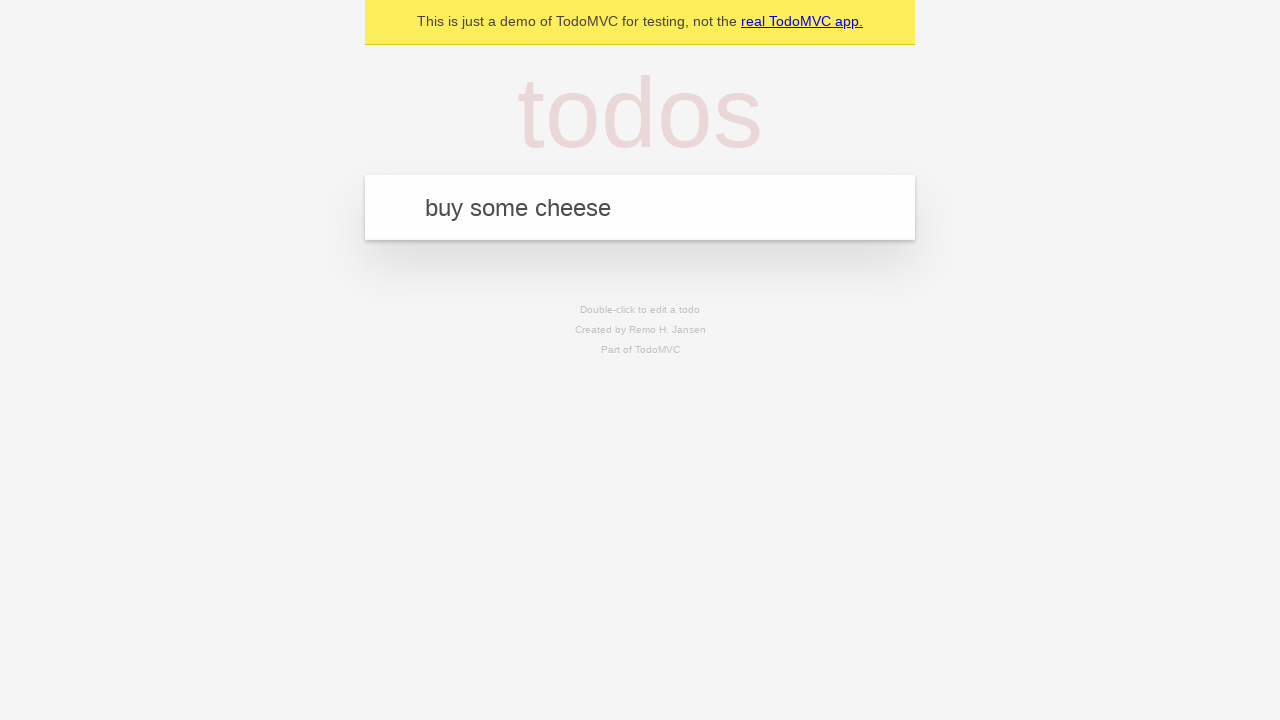

Pressed Enter to add the todo item on .new-todo
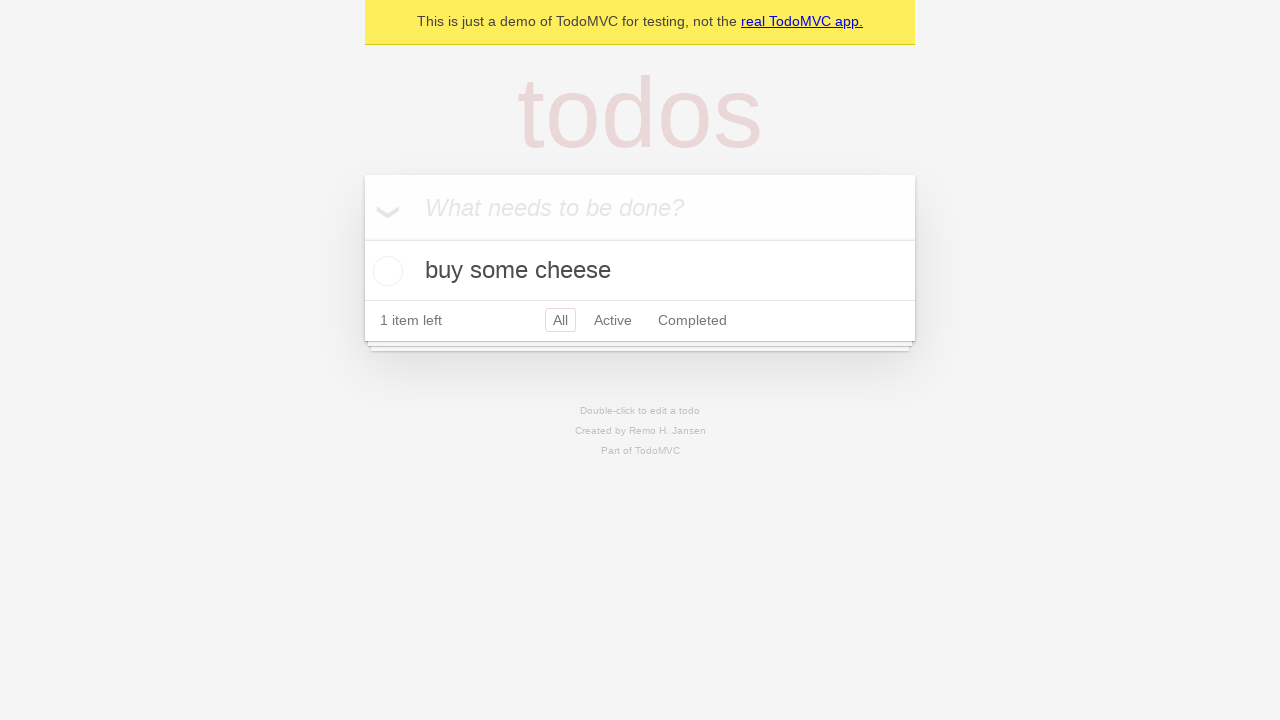

Waited for todo item to appear in the list
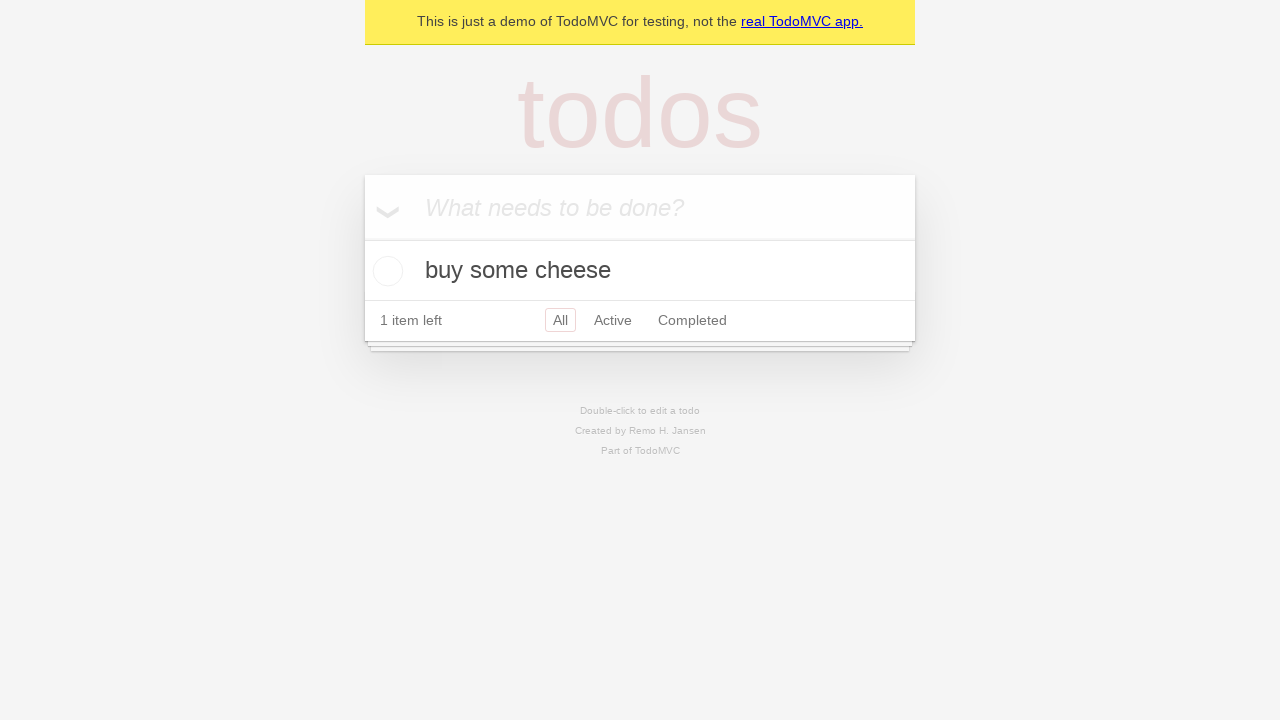

Verified todo item 'buy some cheese' is displayed in the list
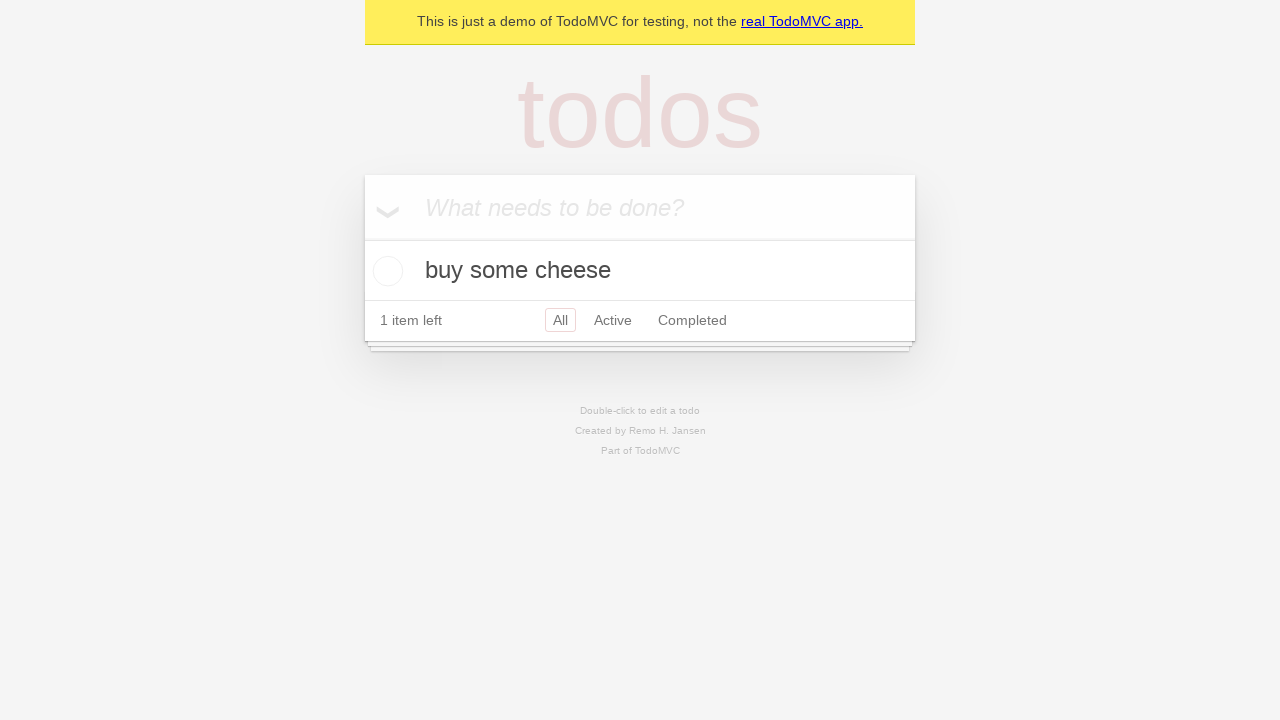

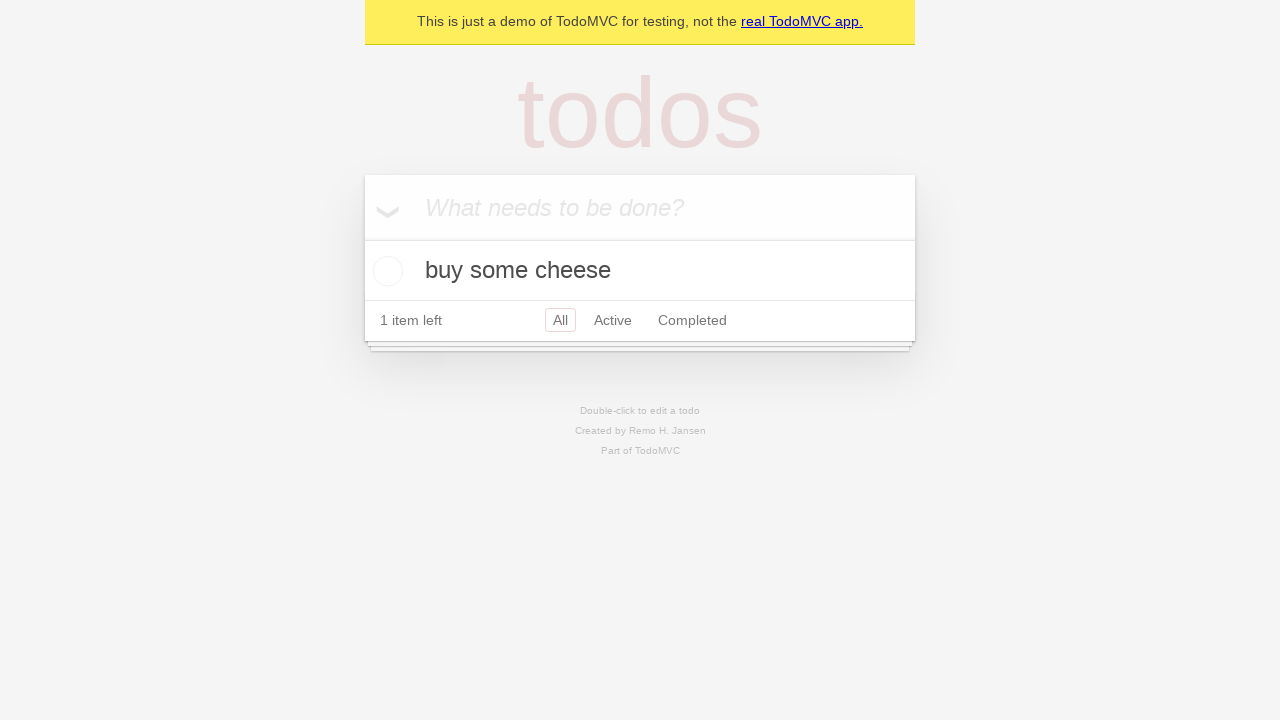